Tests newsletter subscription at footer

Starting URL: https://automationexercise.com/

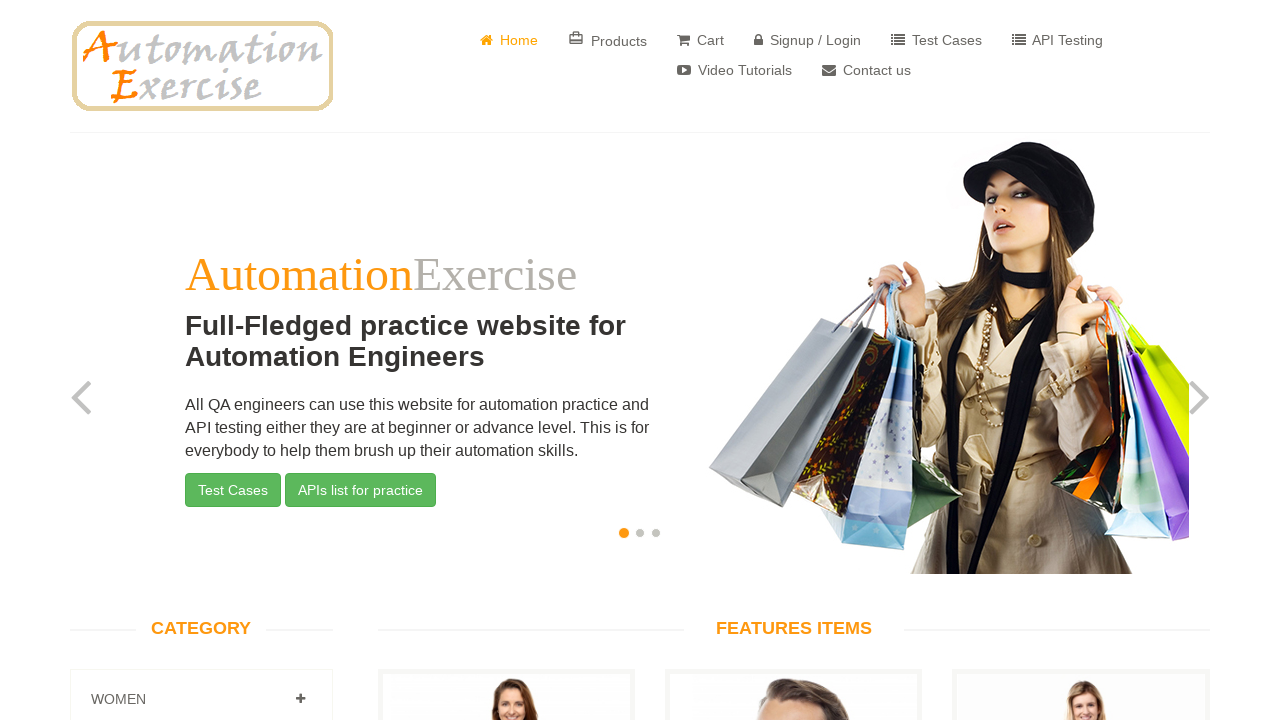

Scrolled to footer of the page
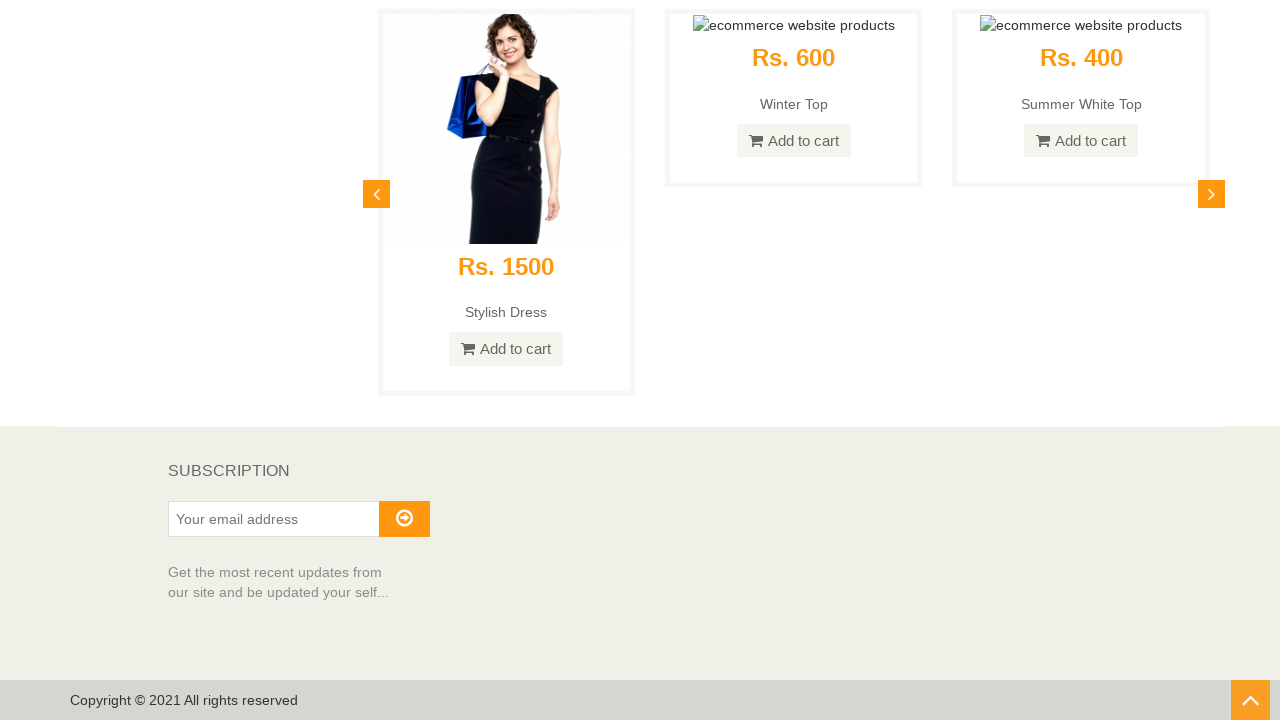

Entered email 'subscriber@example.com' in subscription field on input#susbscribe_email
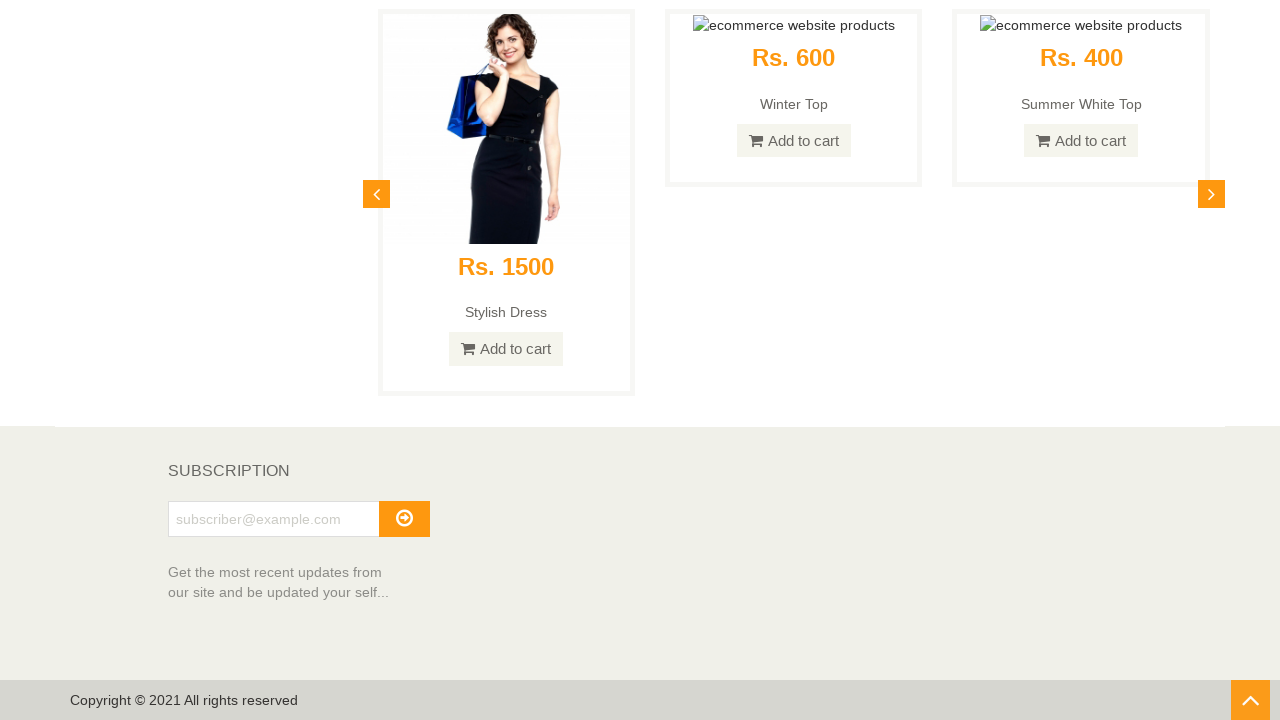

Clicked subscribe button at (404, 519) on button#subscribe
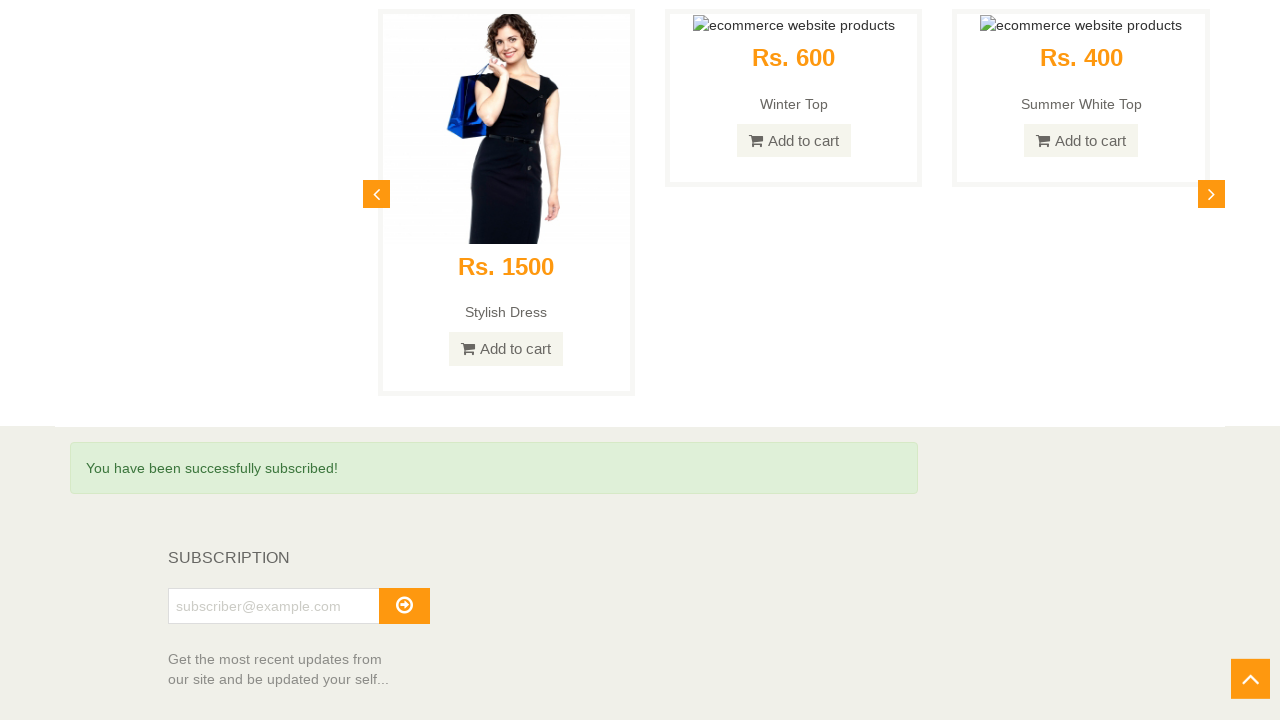

Newsletter subscription success message appeared
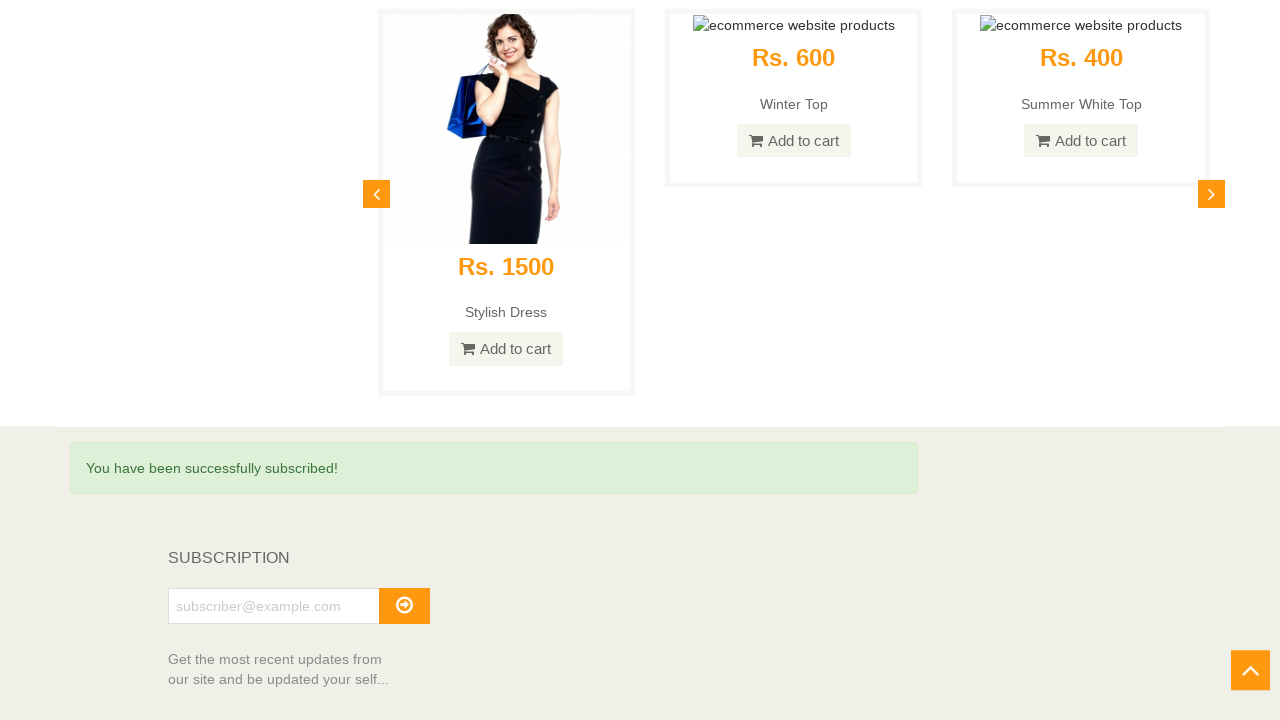

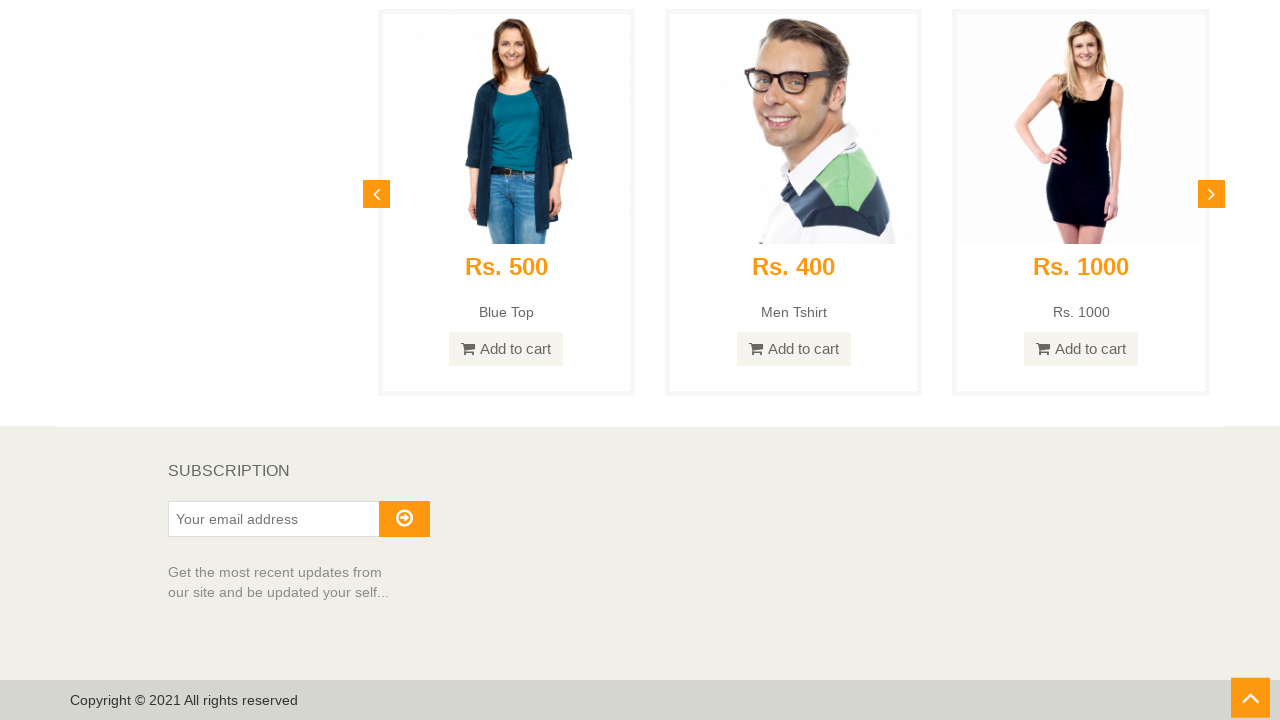